Tests handling of a simple JavaScript alert by clicking a button and accepting the alert

Starting URL: https://demoqa.com/alerts

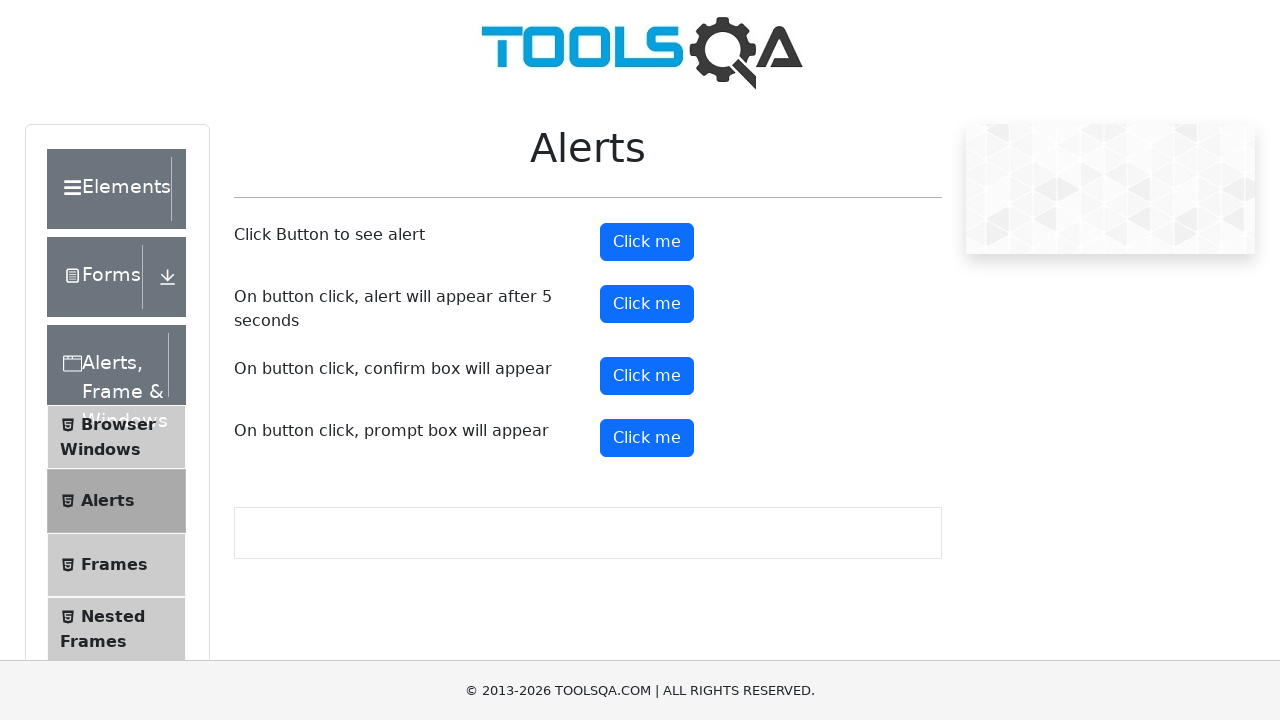

Clicked alert button to trigger JavaScript alert at (647, 242) on #alertButton
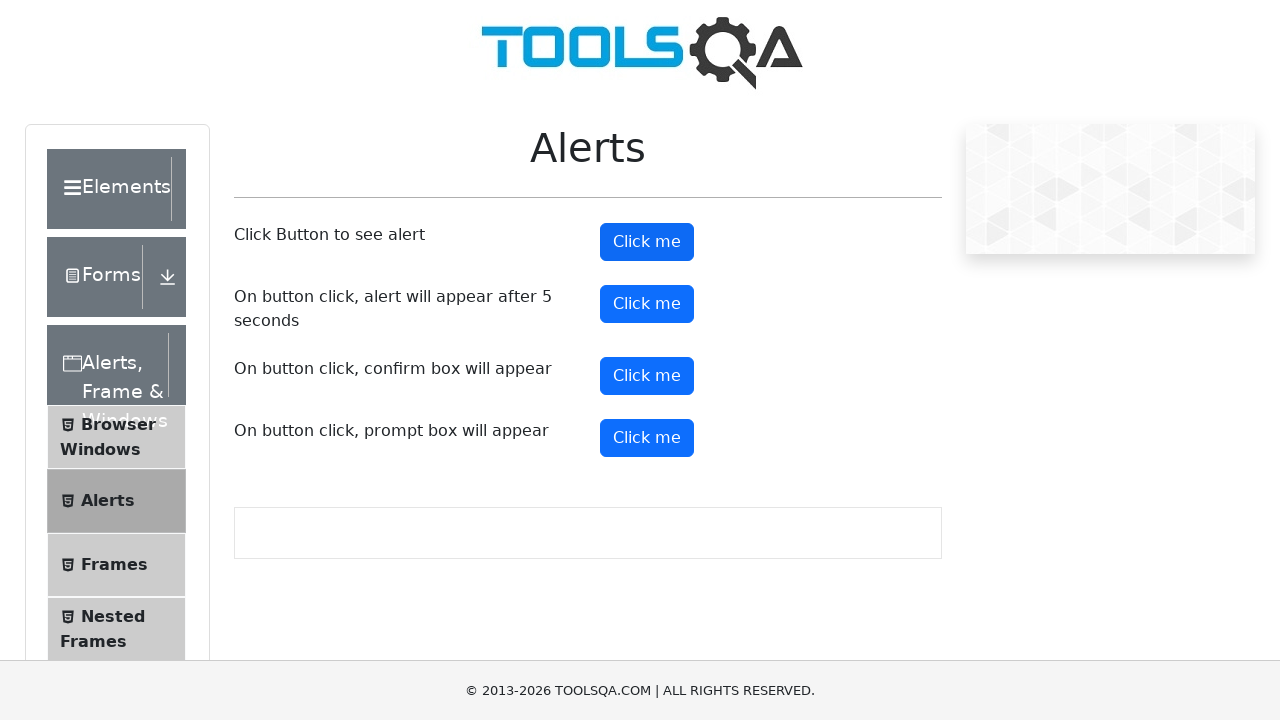

Set up dialog handler to accept alert
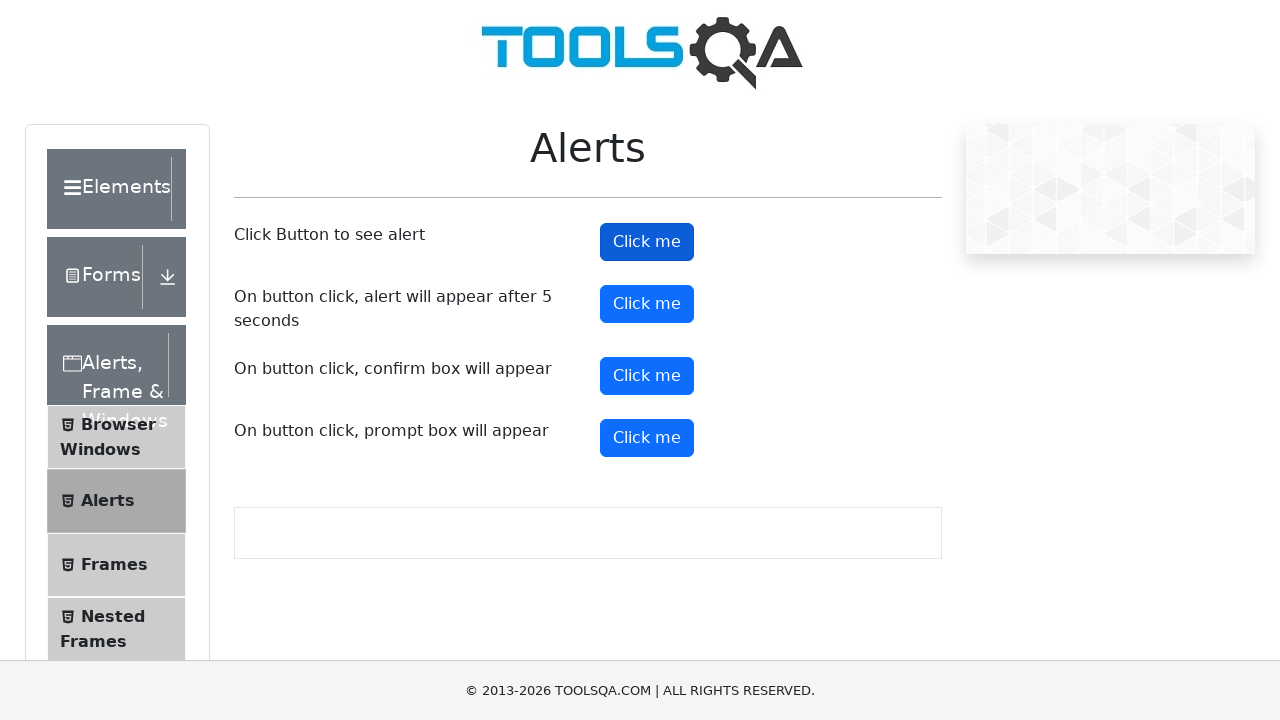

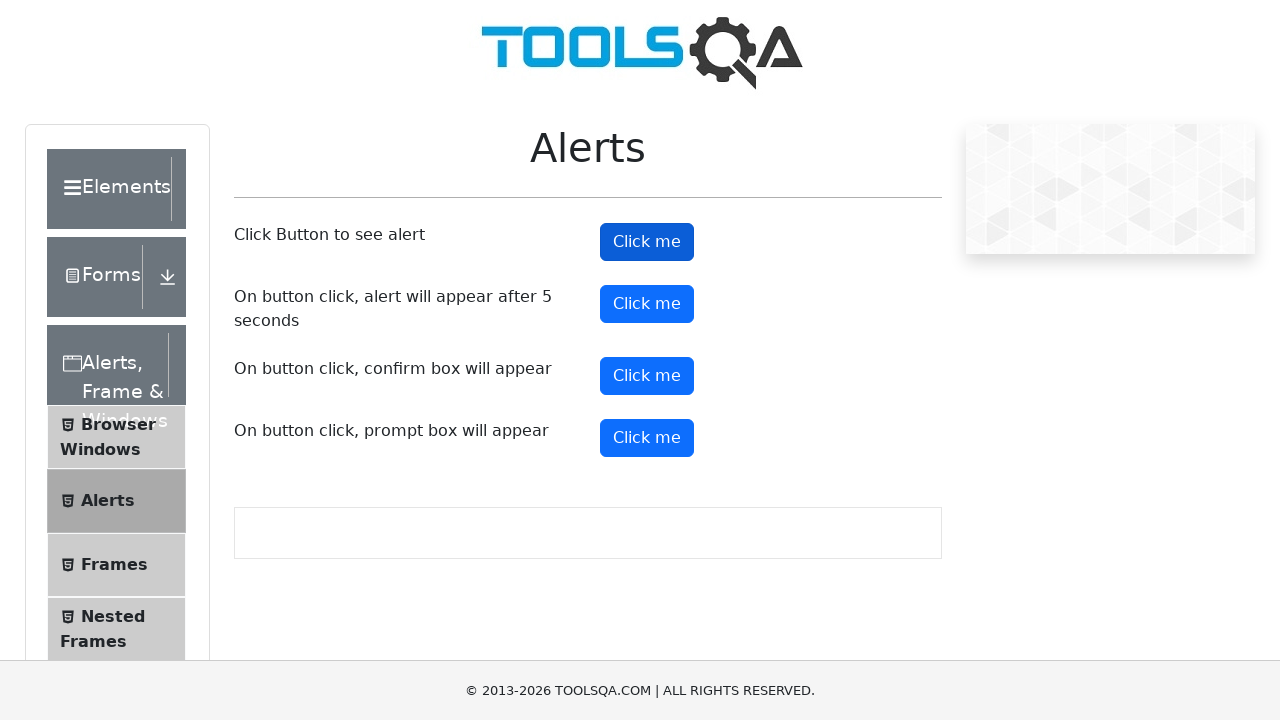